Tests a math form by reading a value from the page, calculating log(abs(12*sin(x))), entering the result, selecting checkbox options, and submitting the form.

Starting URL: http://suninjuly.github.io/math.html

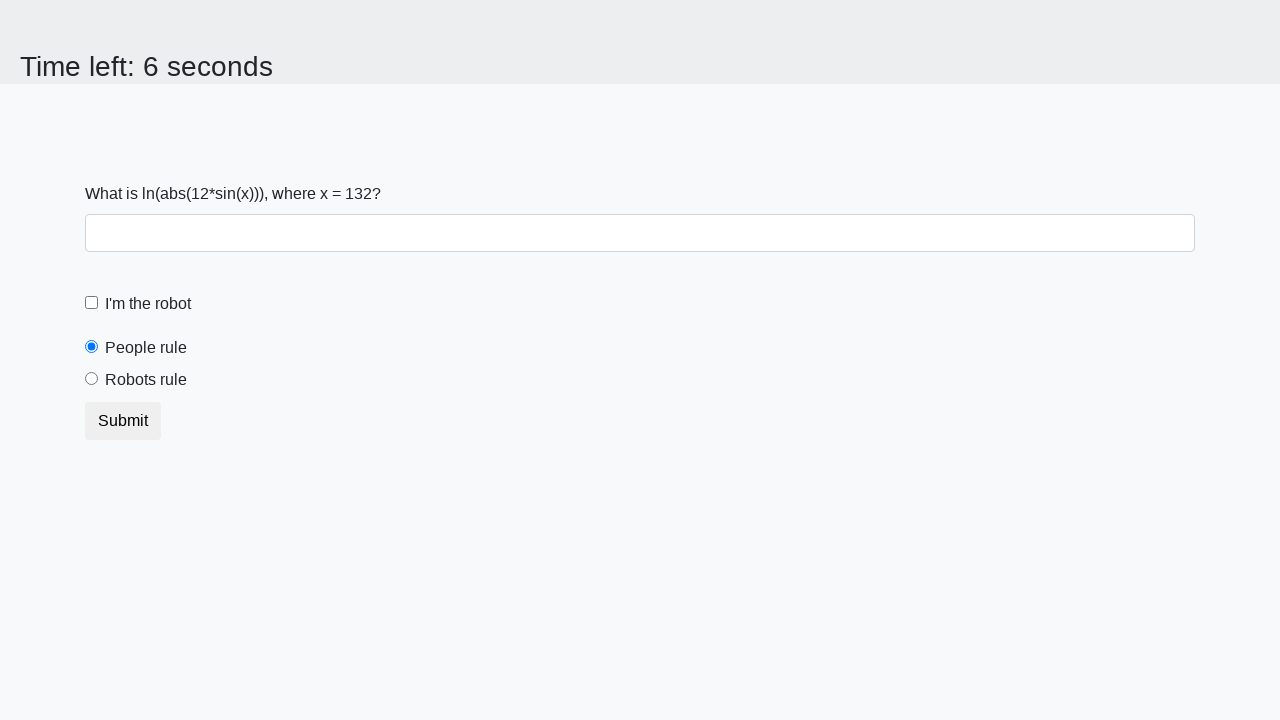

Retrieved x value from page element #input_value
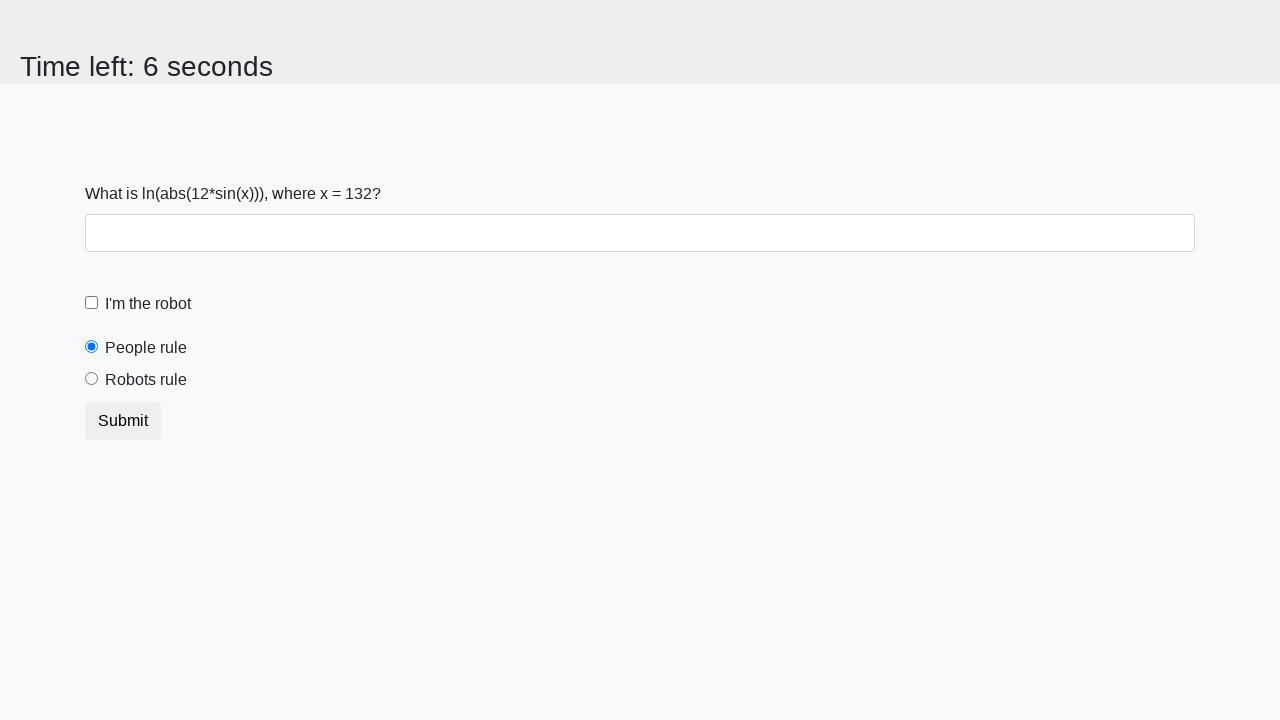

Calculated answer: log(abs(12*sin(x)))
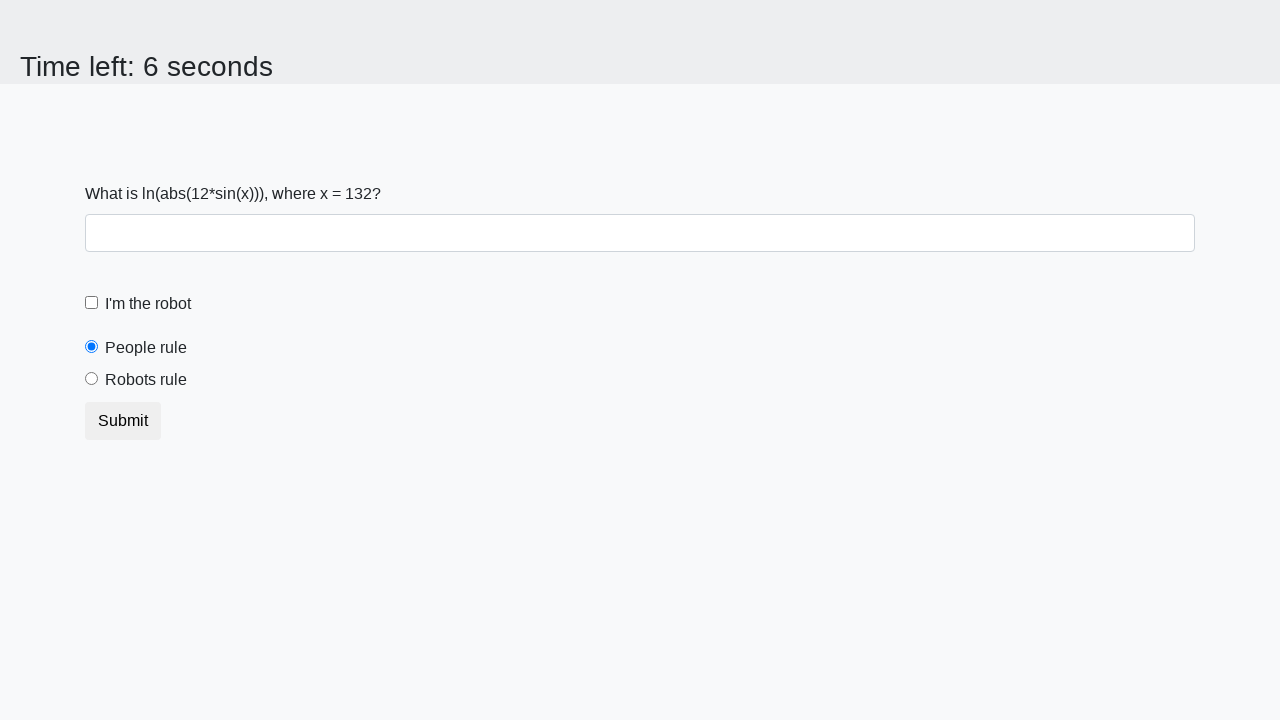

Filled answer field with calculated result on #answer
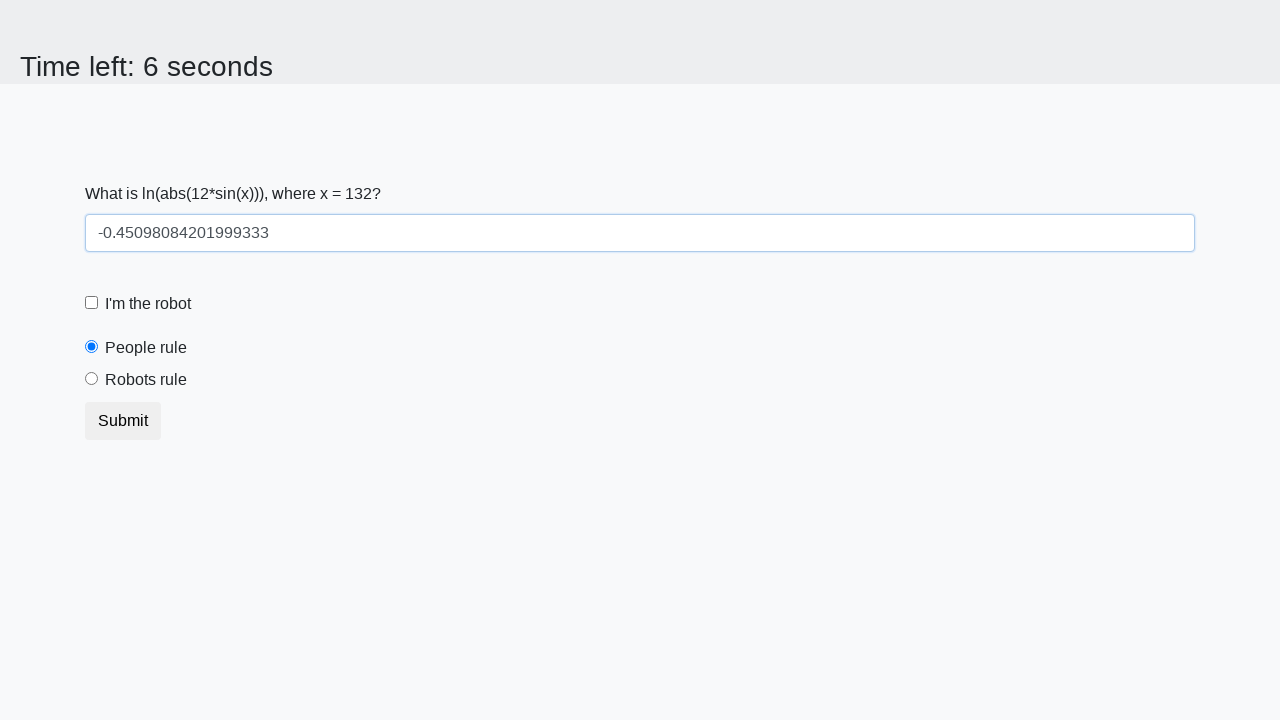

Clicked first checkbox option at (148, 304) on .form-check-label
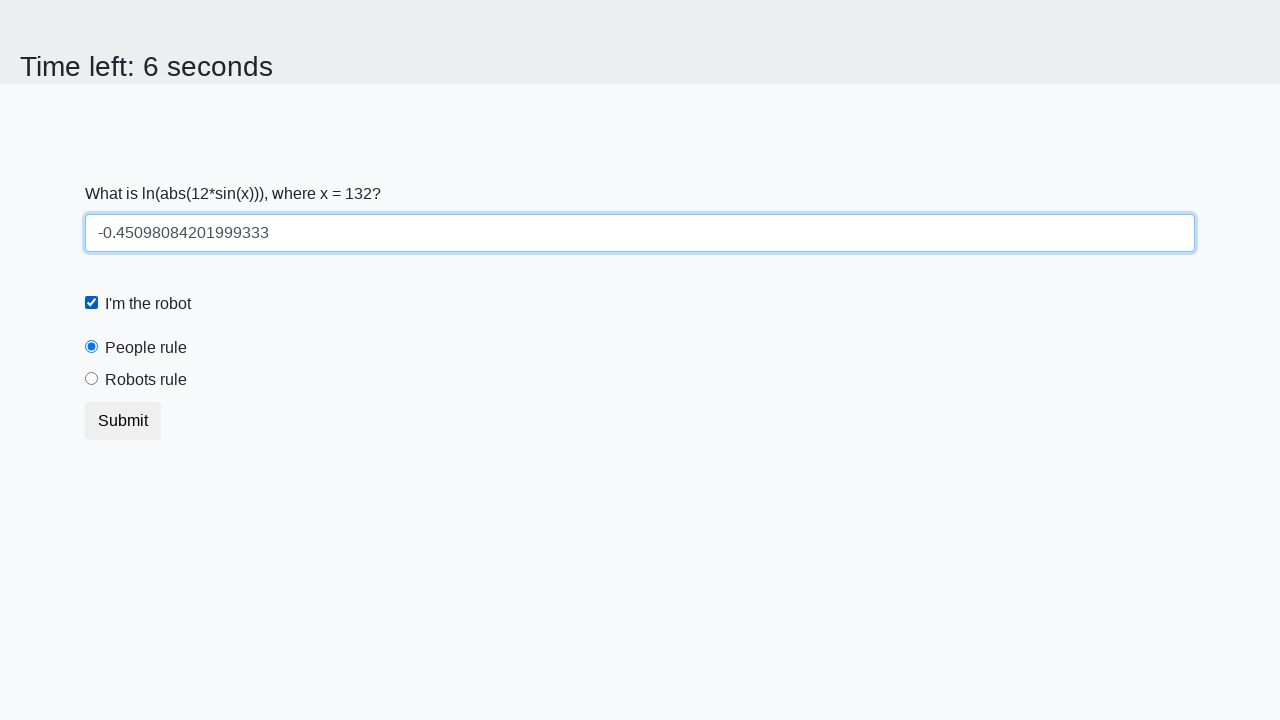

Clicked second checkbox option (robots rule) at (146, 380) on [for='robotsRule']
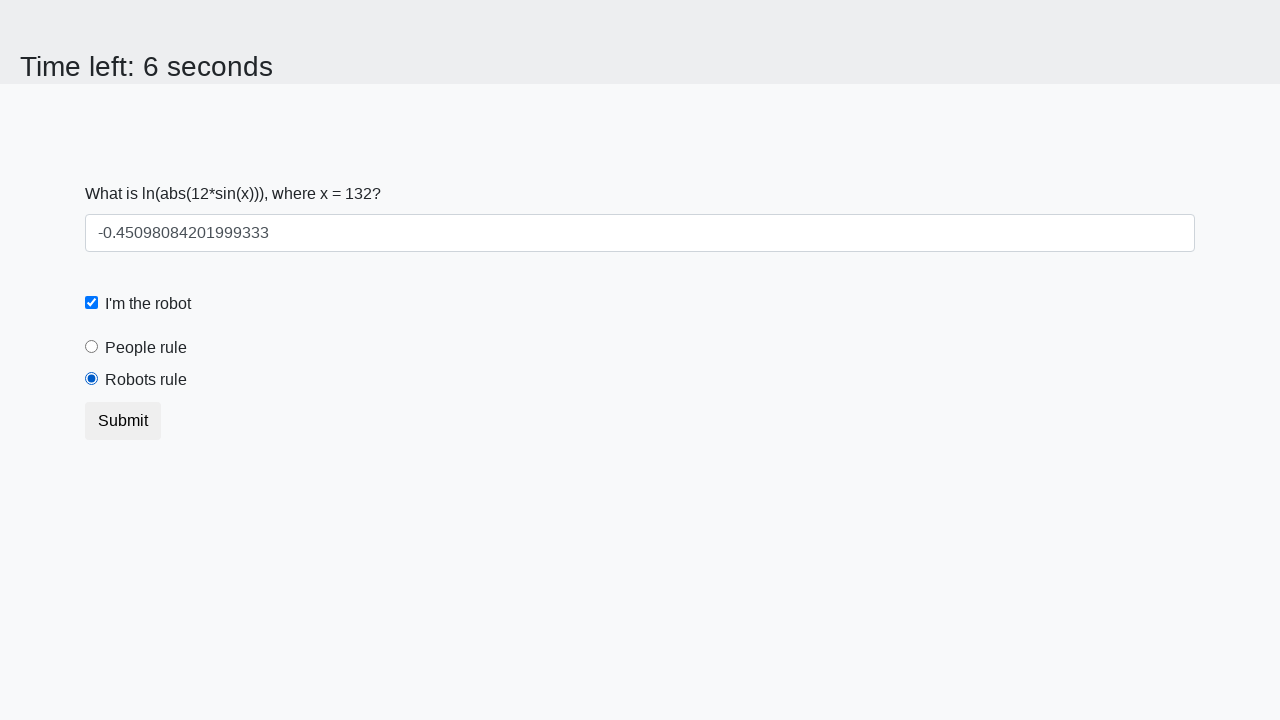

Clicked submit button to submit the form at (123, 421) on button.btn
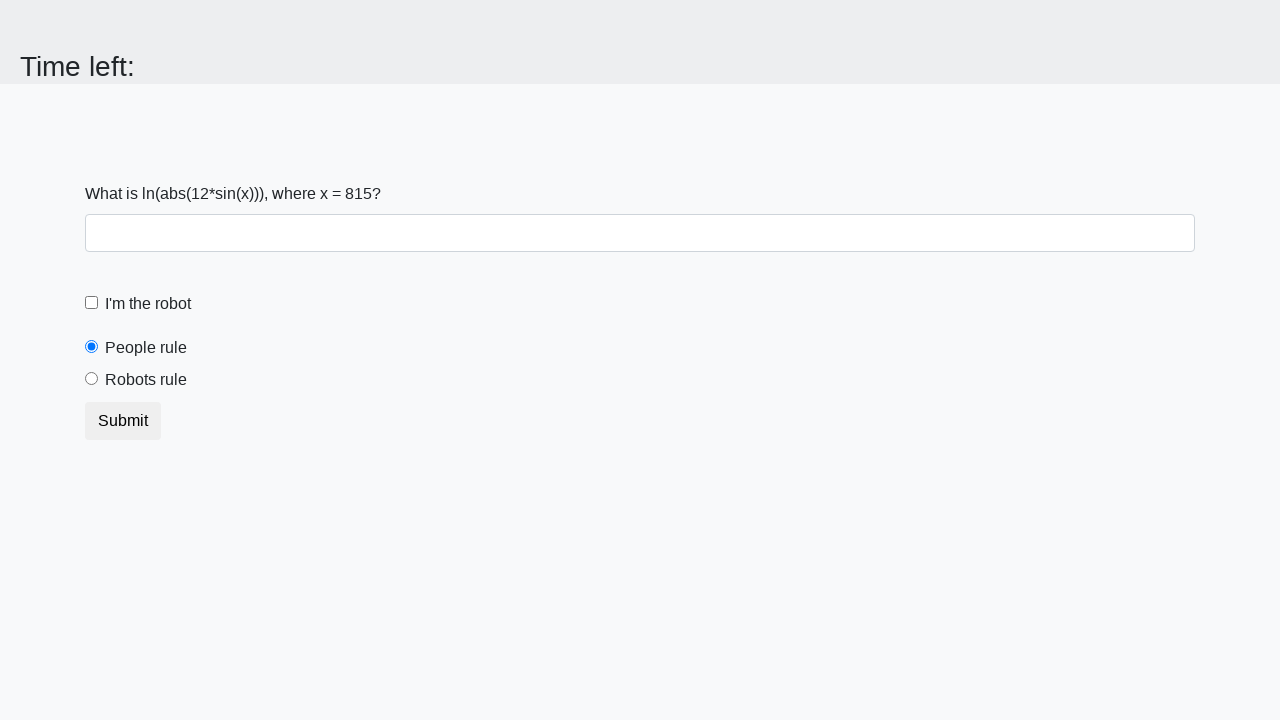

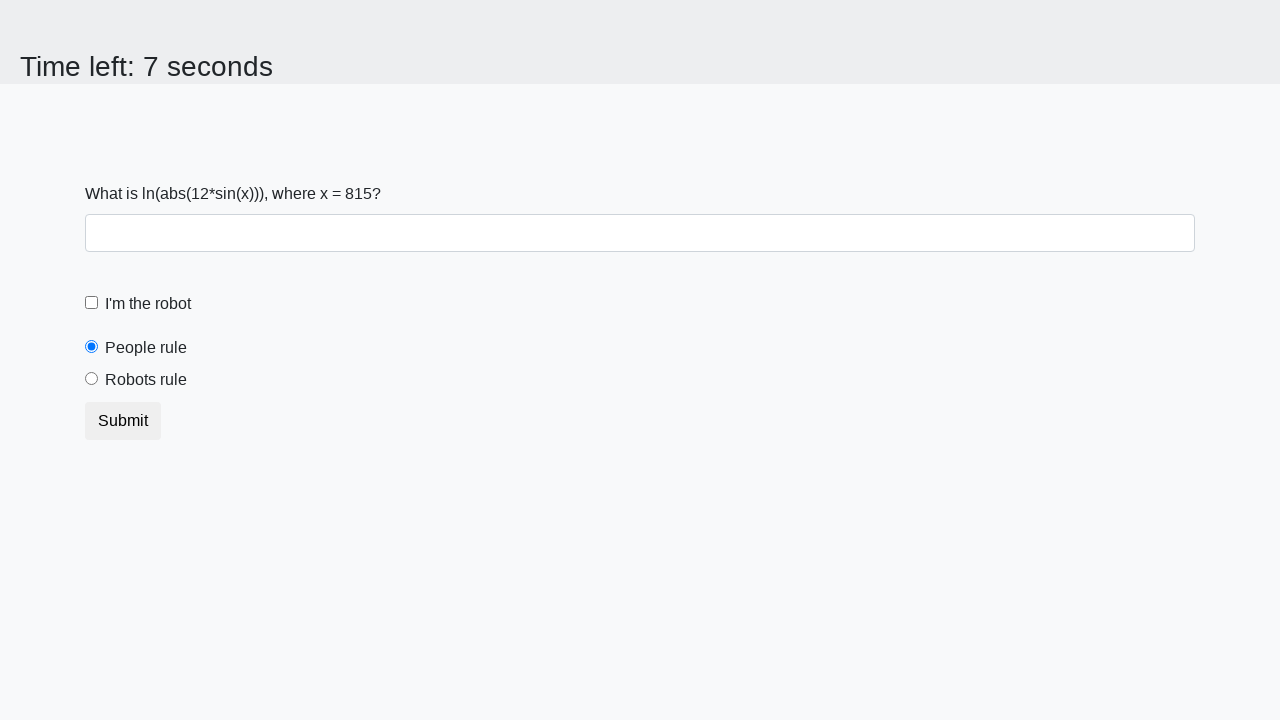